Tests checkbox selection functionality by clicking on a profession checkbox element and verifying it becomes selected on a Selenium practice website.

Starting URL: http://seleniumautomationpractice.blogspot.com/2017/10/functionisogramigoogleanalyticsobjectri.html

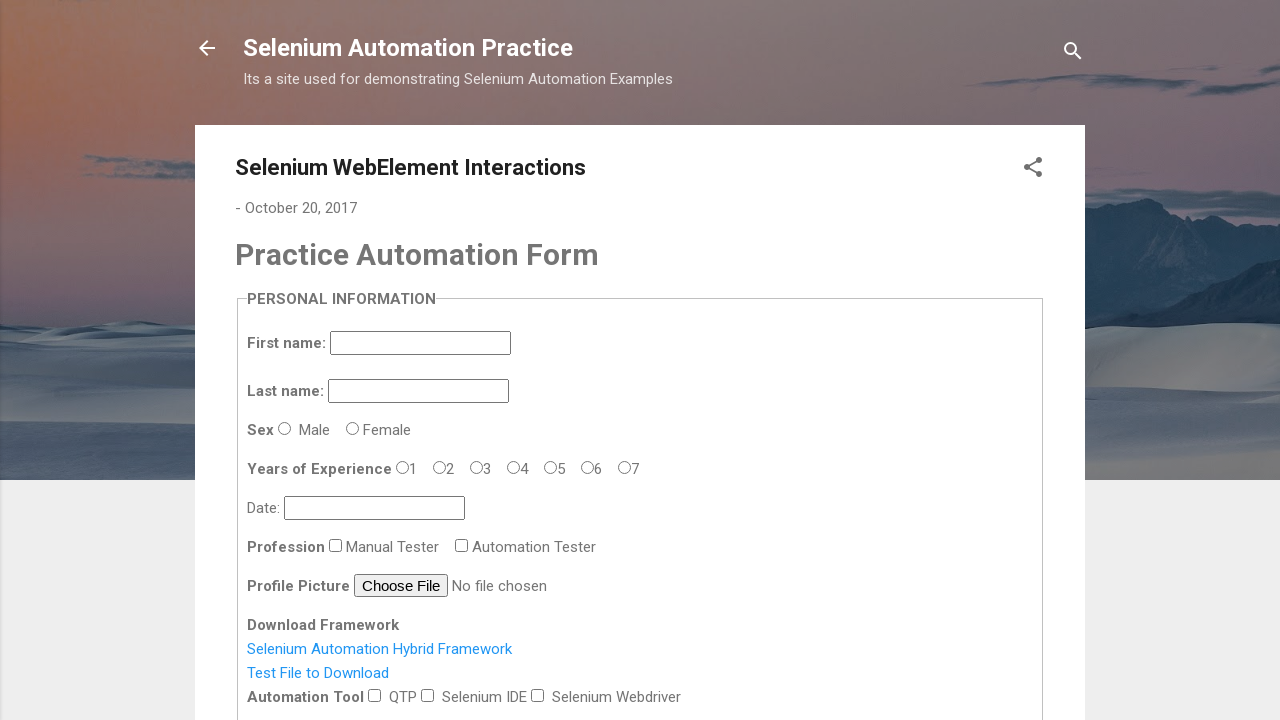

Clicked profession checkbox element at (336, 545) on #profession-0
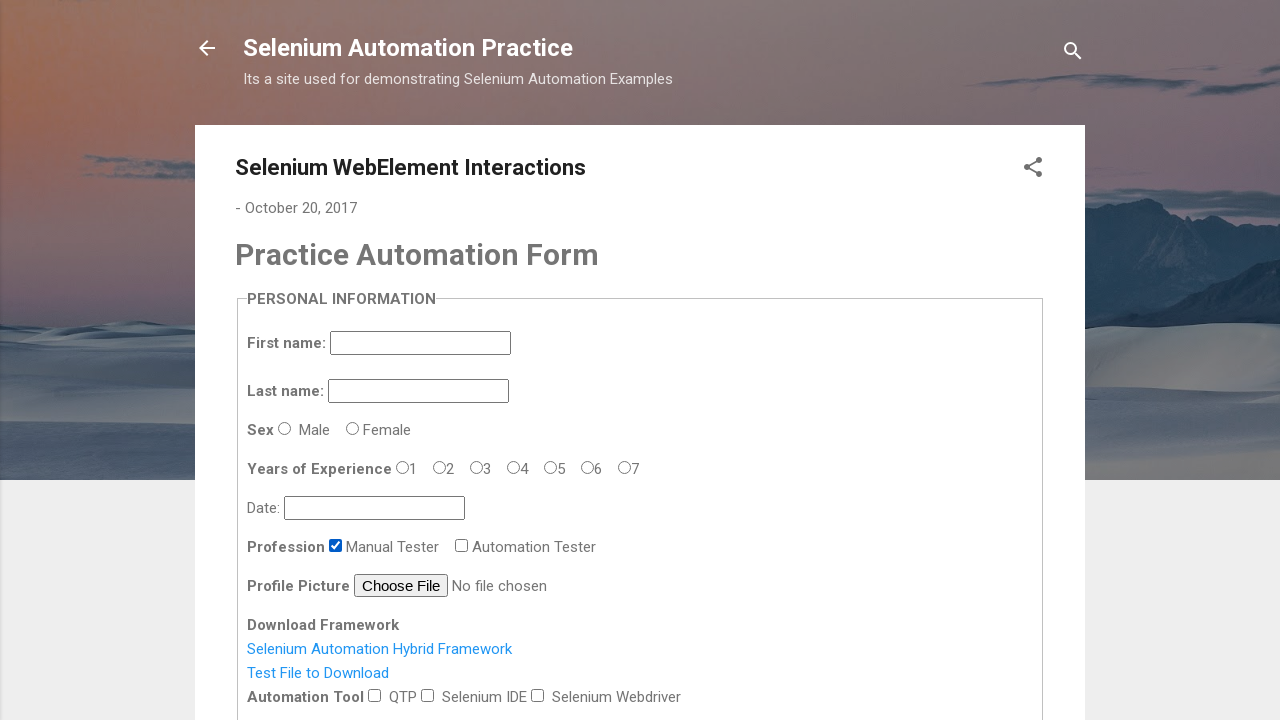

Located profession checkbox element
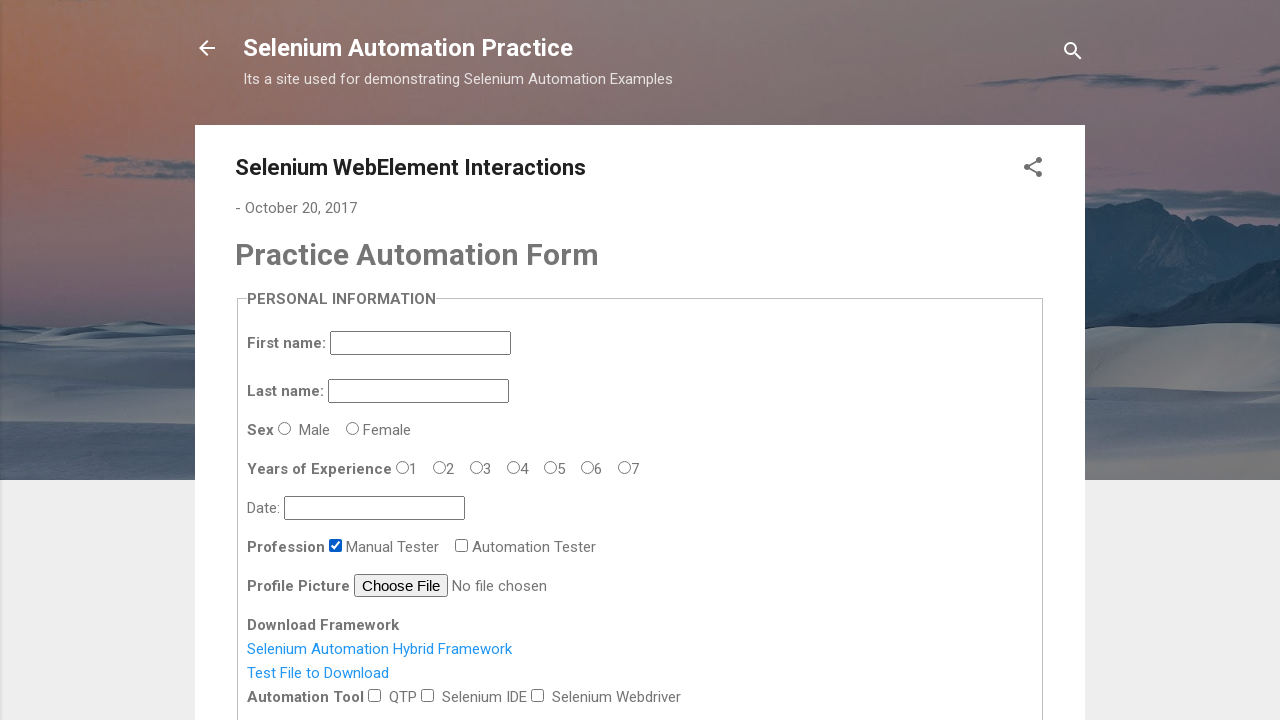

Verified profession checkbox is selected
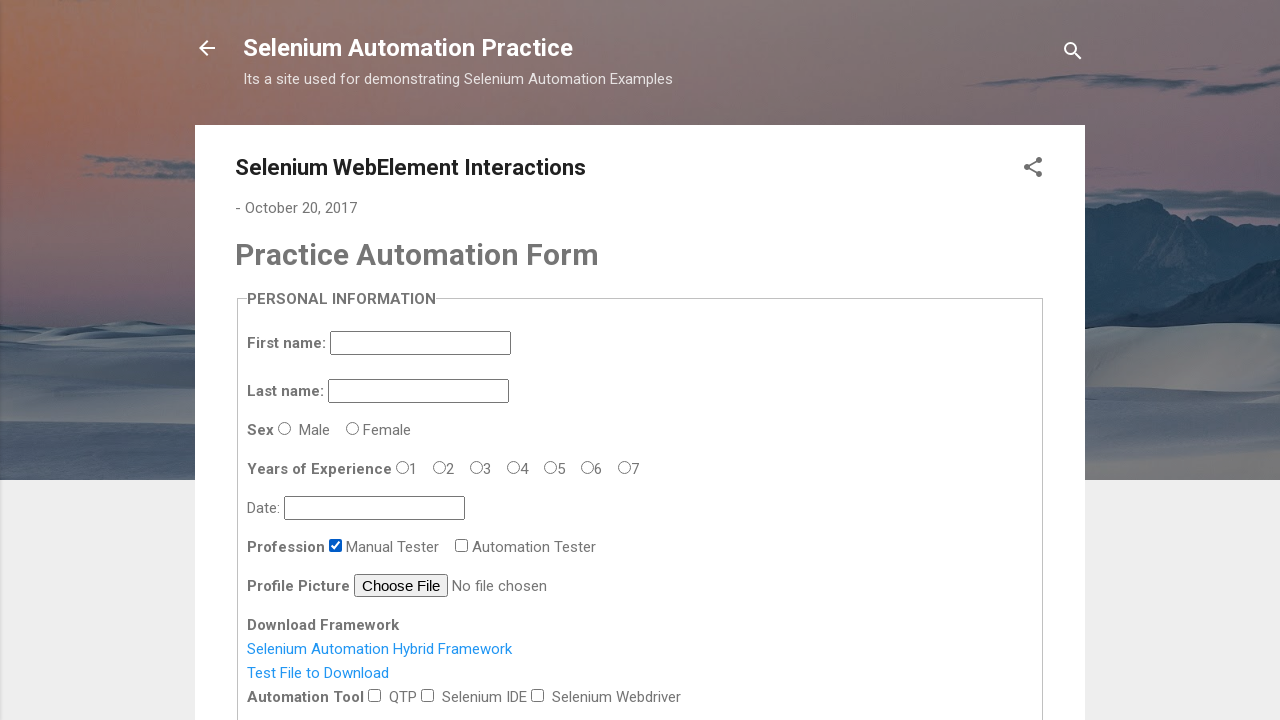

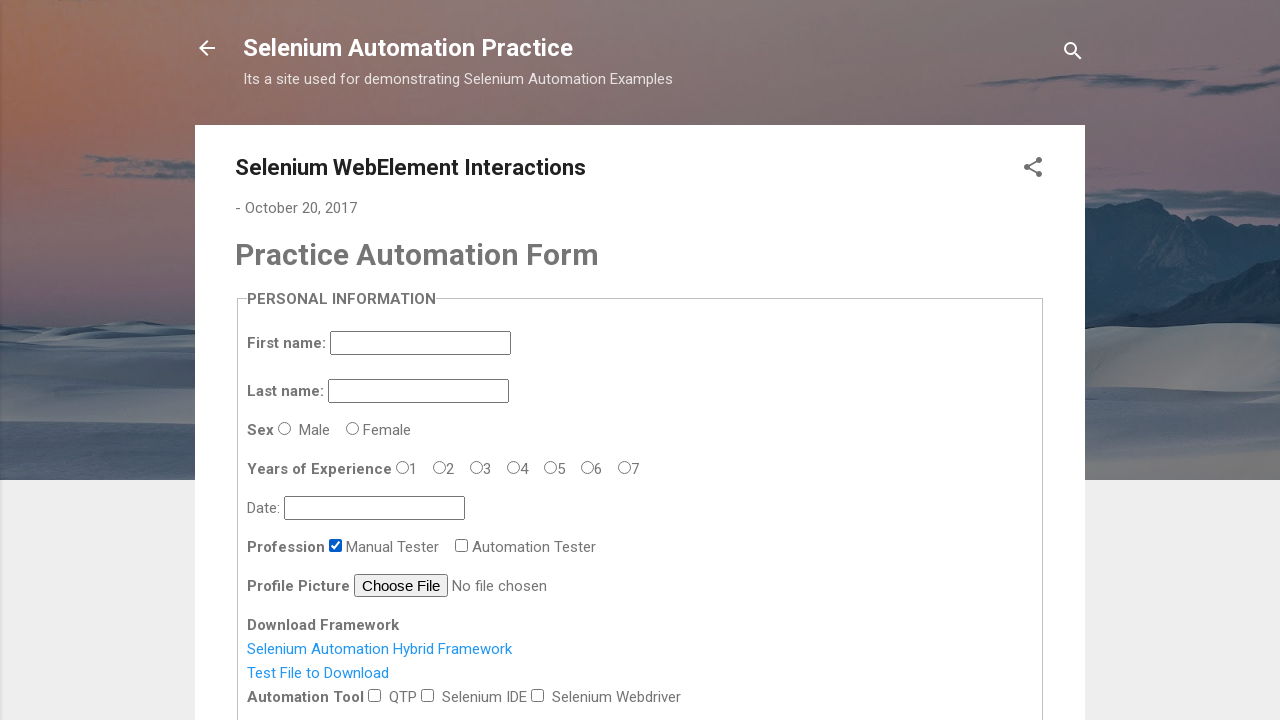